Navigates to W3Schools HTML tutorial page and clicks on a specific menu item in the left navigation sidebar

Starting URL: https://www.w3schools.com/html/

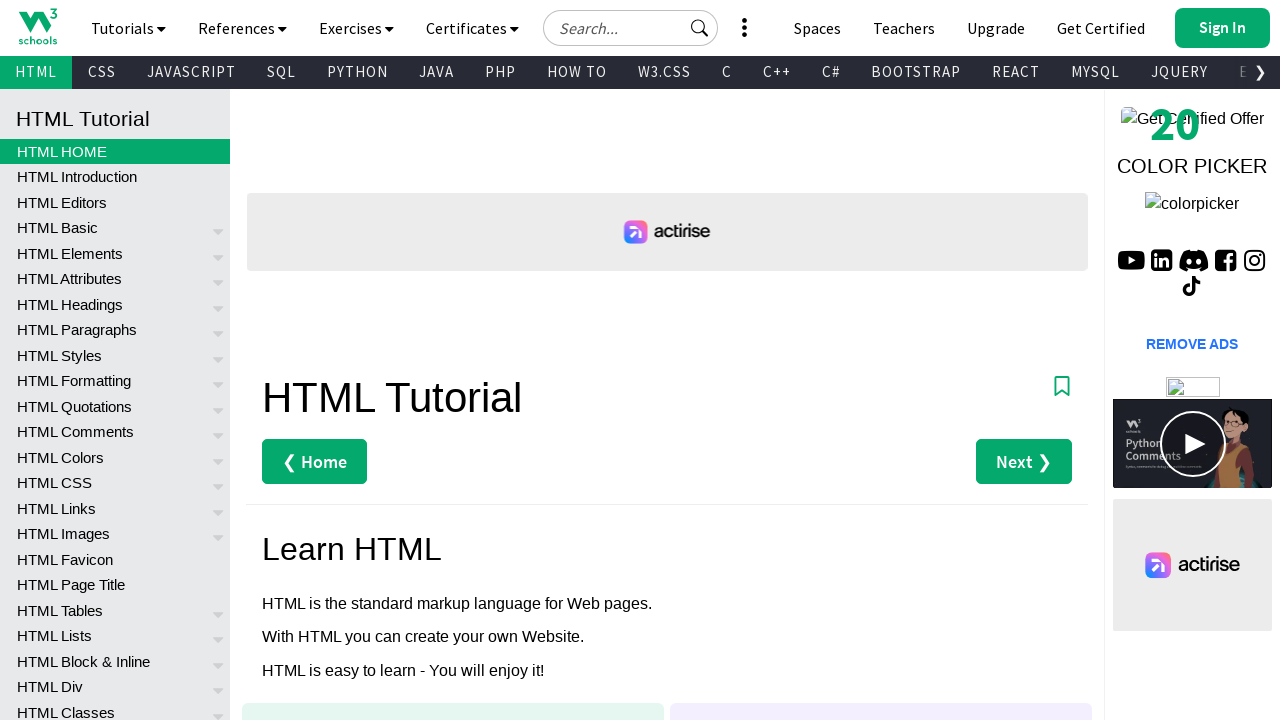

Navigated to W3Schools HTML tutorial page
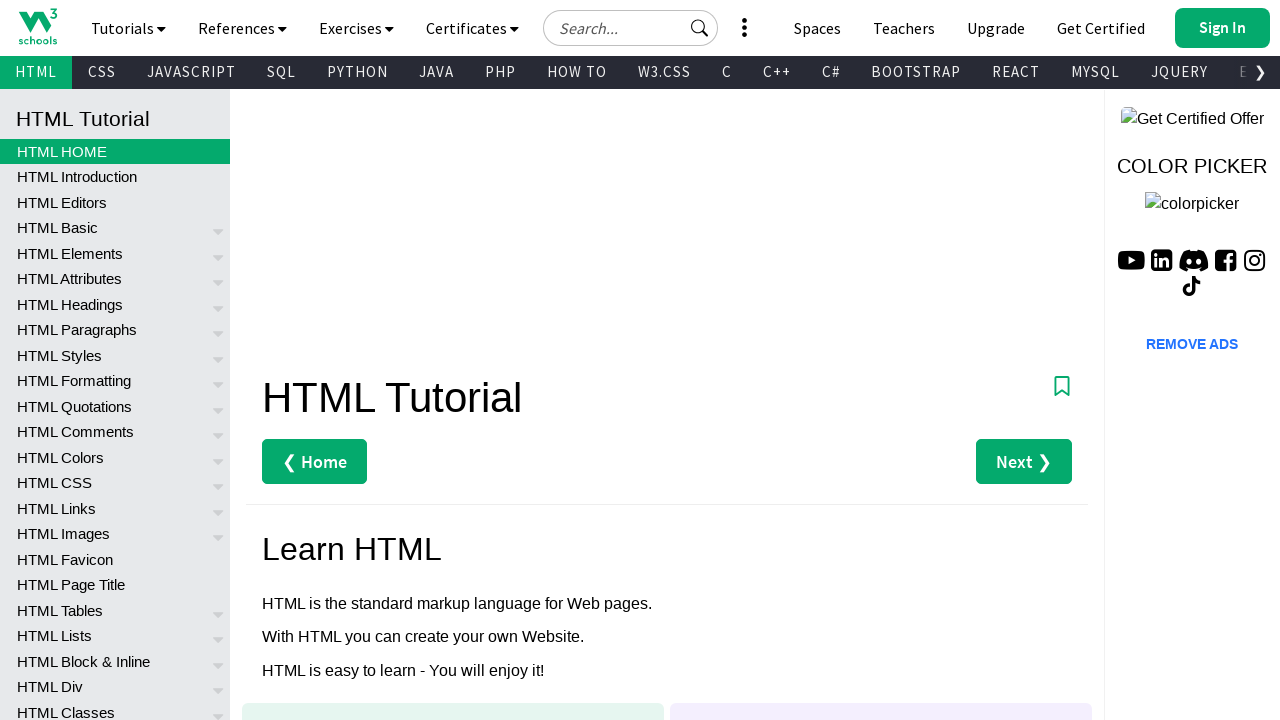

Clicked on the 11th menu item in the left navigation sidebar at (115, 406) on xpath=//*[@id="leftmenuinnerinner"]/a[11]
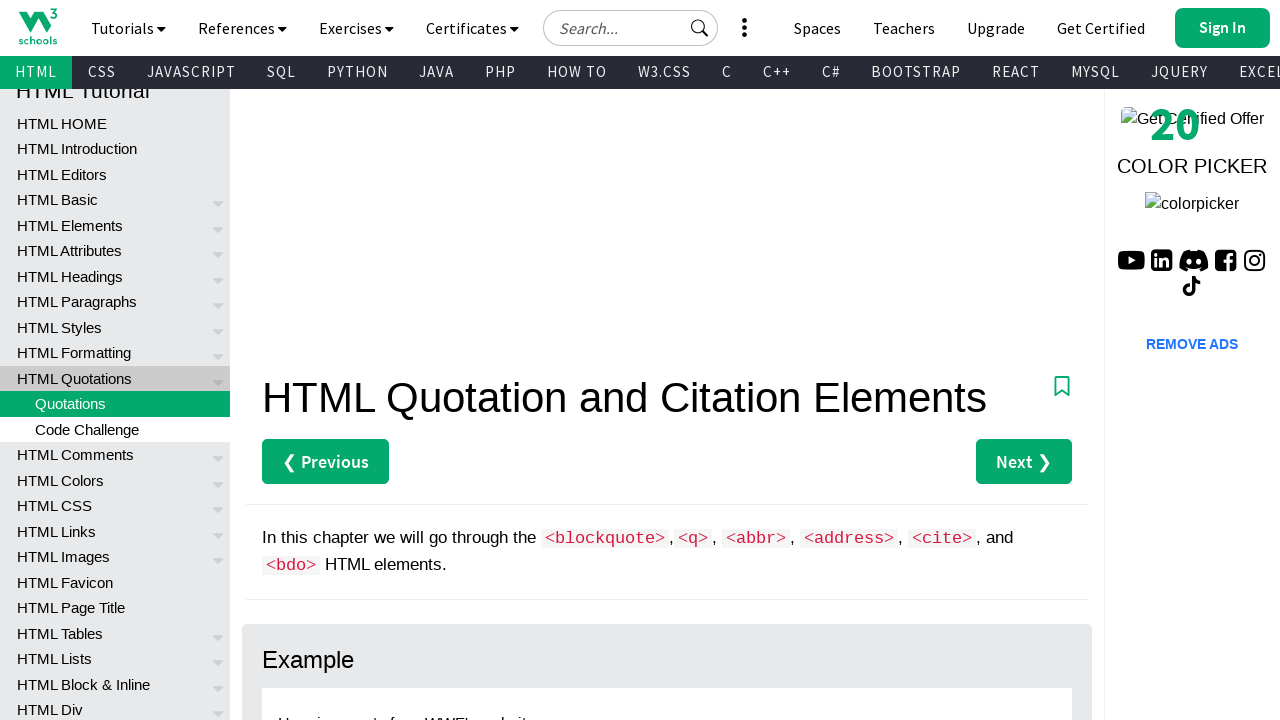

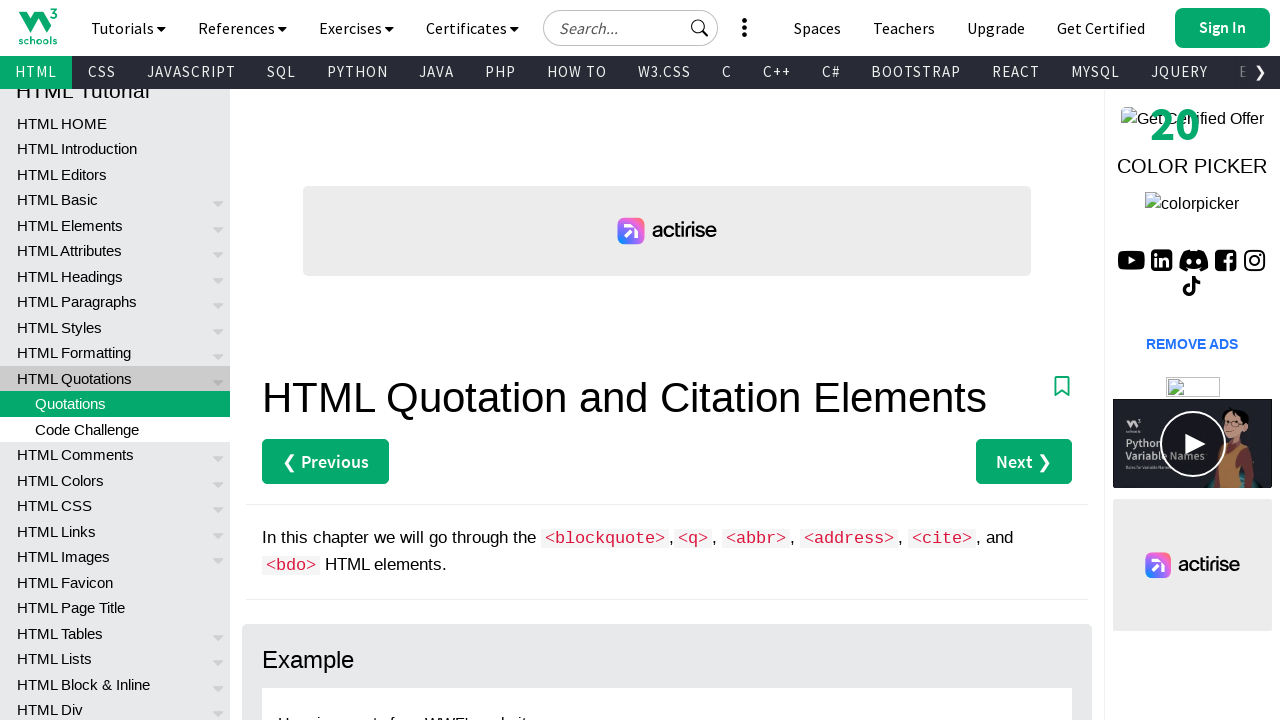